Tests a personal notes application by clicking a link to access the notes page, adding multiple notes with Vietnamese titles and content, and then searching for a specific note about iPhone 18.

Starting URL: https://material.playwrightvn.com

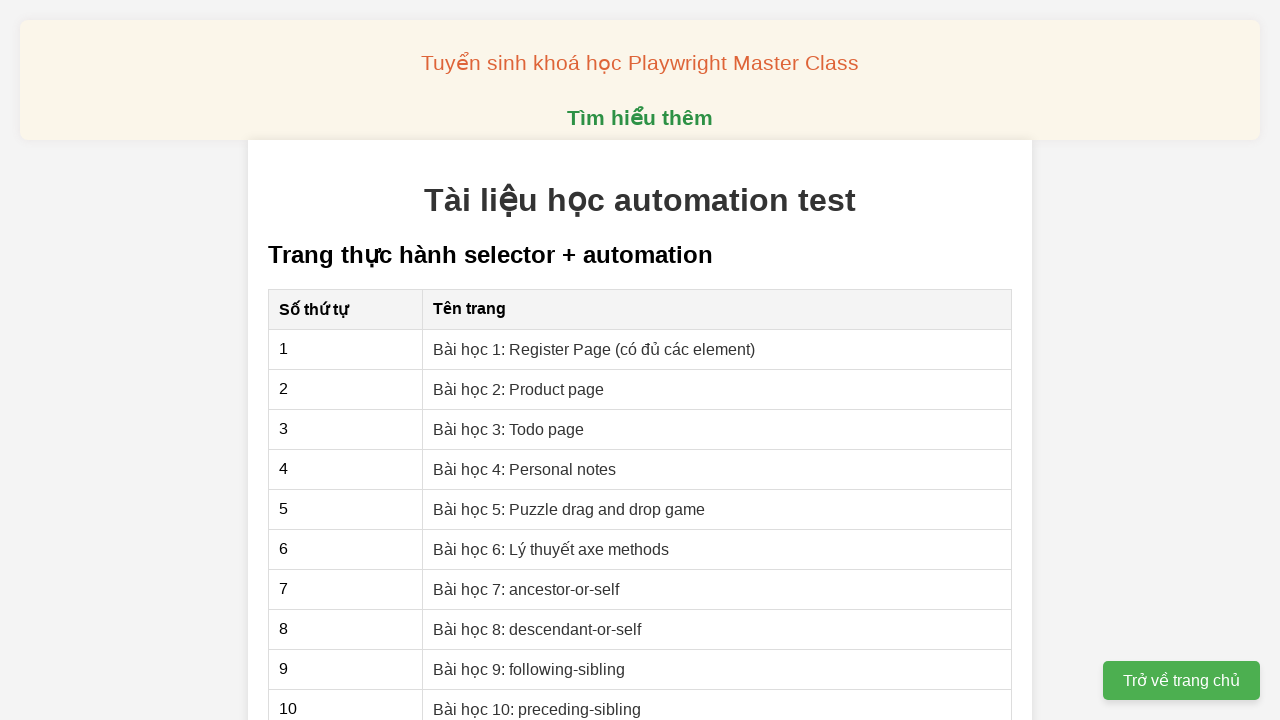

Clicked link to access personal notes page at (525, 469) on xpath=//a[@href='04-xpath-personal-notes.html']
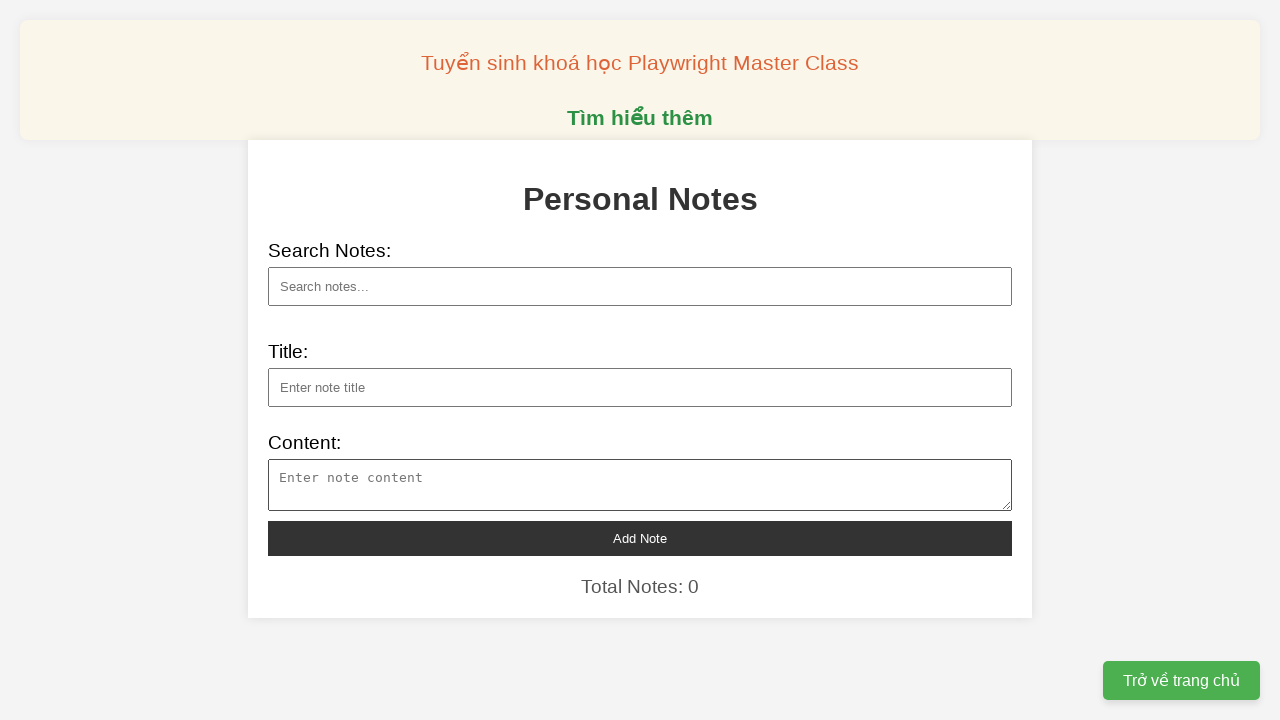

Filled note title field with 'Tổng Bí Thư: 'Khoa học công nghệ là con đường sống còn'' on xpath=//input[@id='note-title']
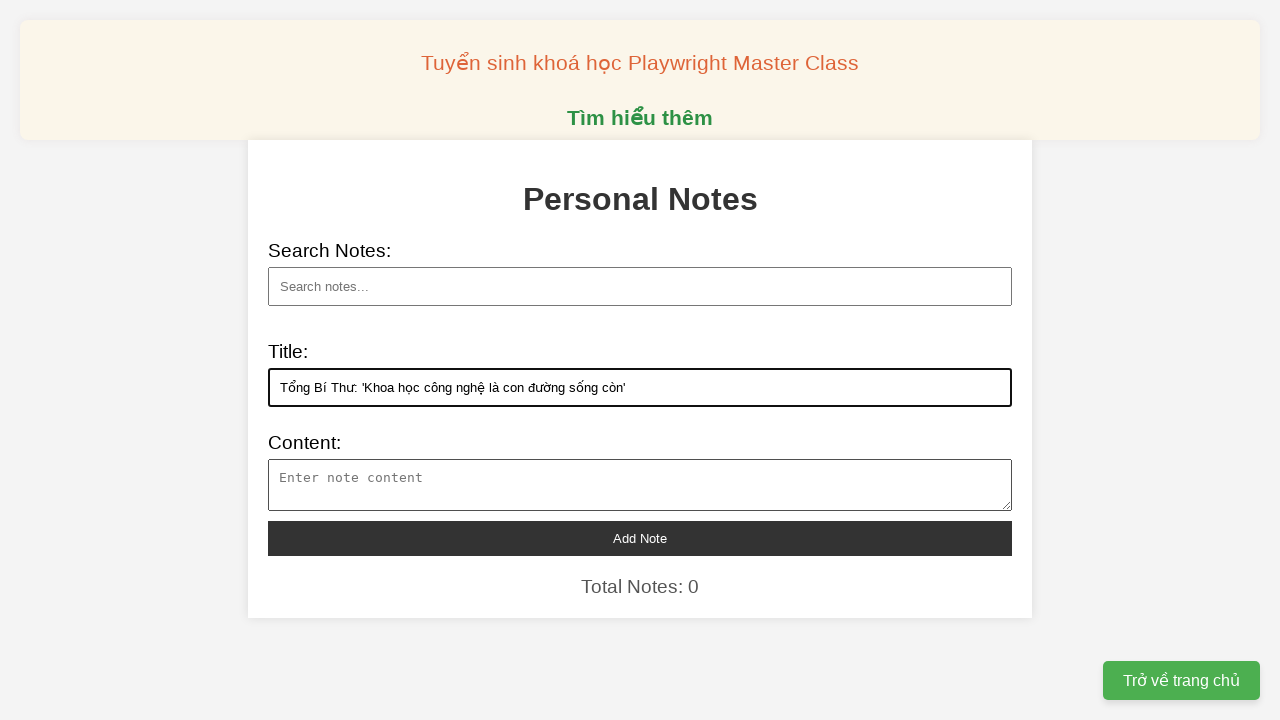

Filled note content field with content about 'Tổng Bí Thư: 'Khoa học công nghệ là con đường sống còn'' on xpath=//textarea[@id='note-content']
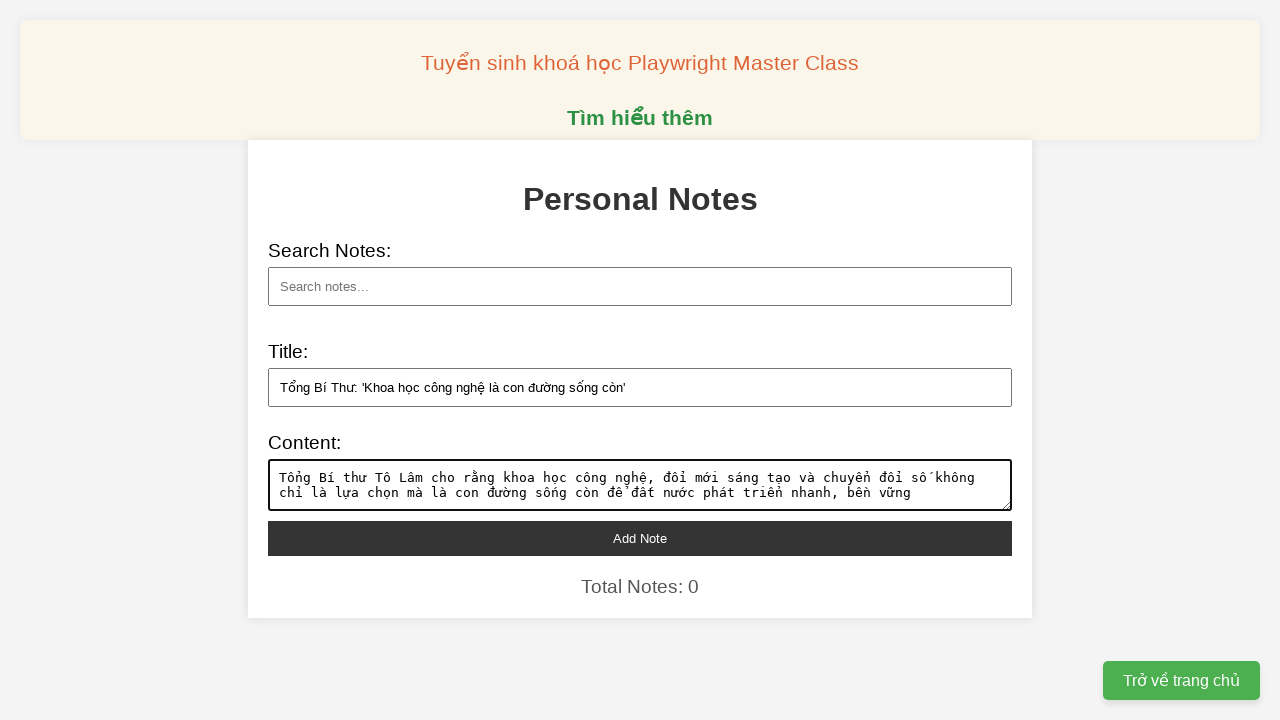

Clicked add note button to save note about 'Tổng Bí Thư: 'Khoa học công nghệ là con đường sống còn'' at (640, 538) on xpath=//button[@id='add-note']
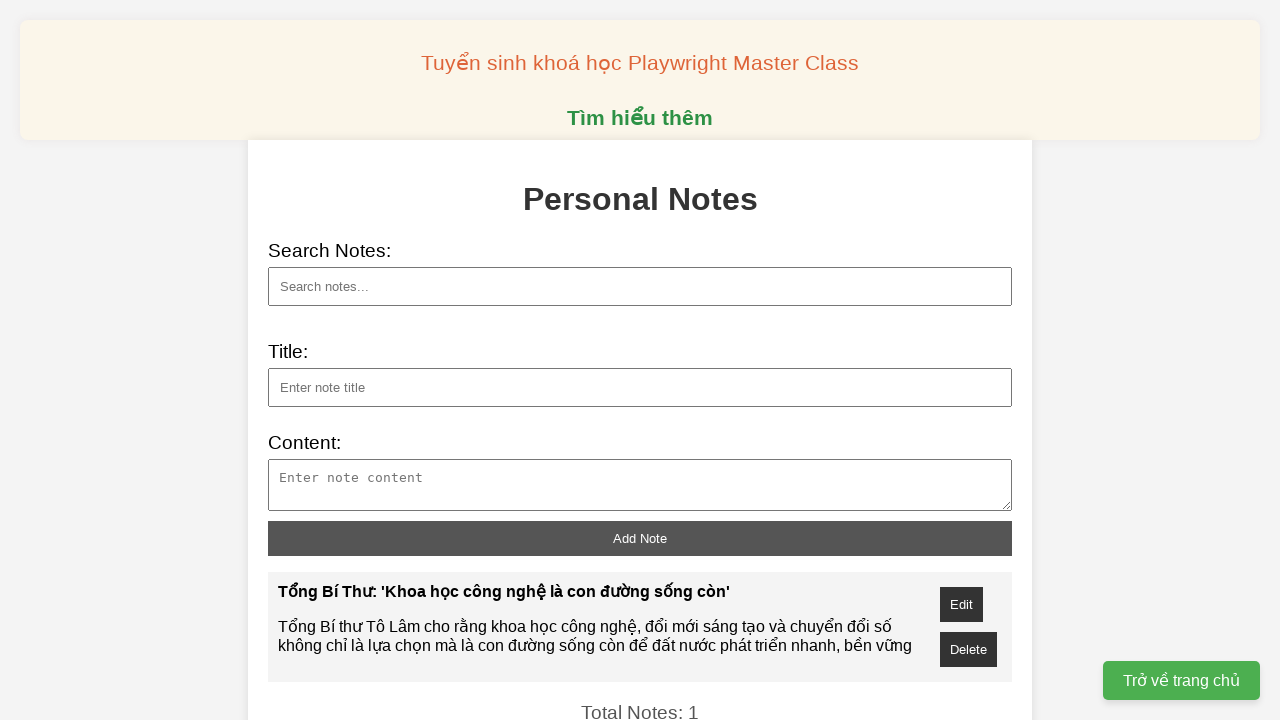

Filled note title field with 'Mặt Trăng đang han gỉ do oxy từ Trái Đất' on xpath=//input[@id='note-title']
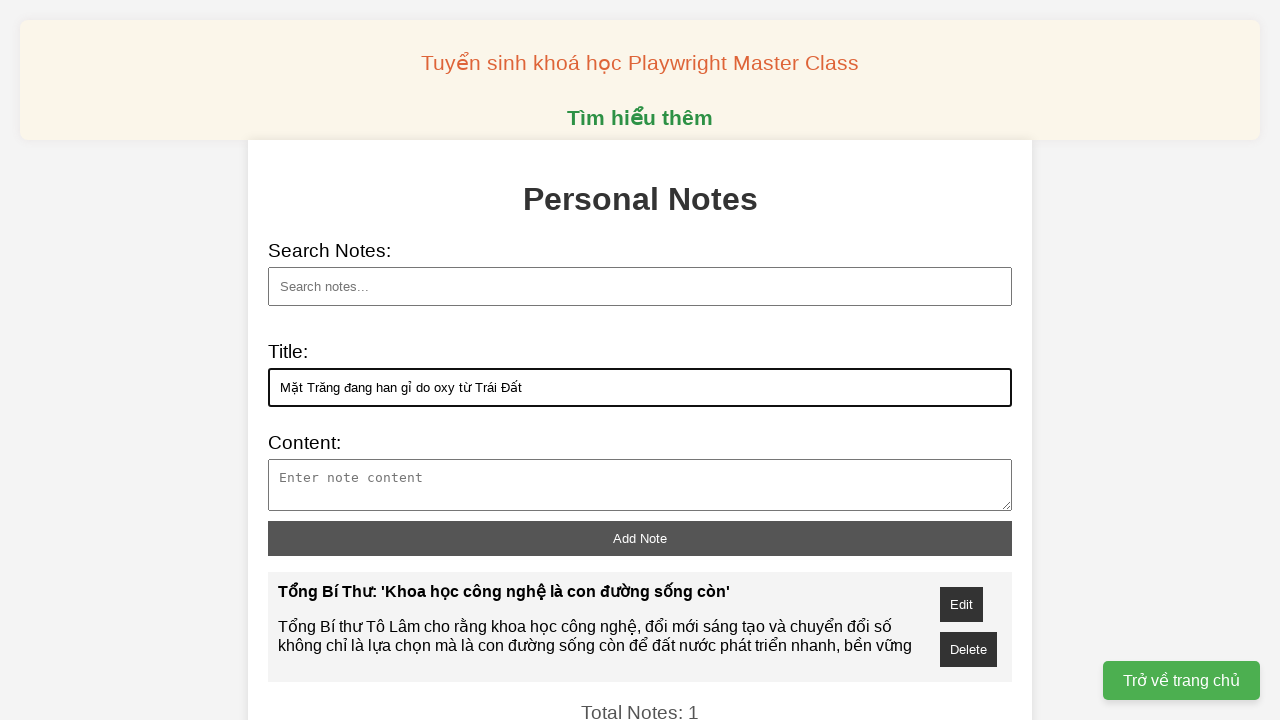

Filled note content field with content about 'Mặt Trăng đang han gỉ do oxy từ Trái Đất' on xpath=//textarea[@id='note-content']
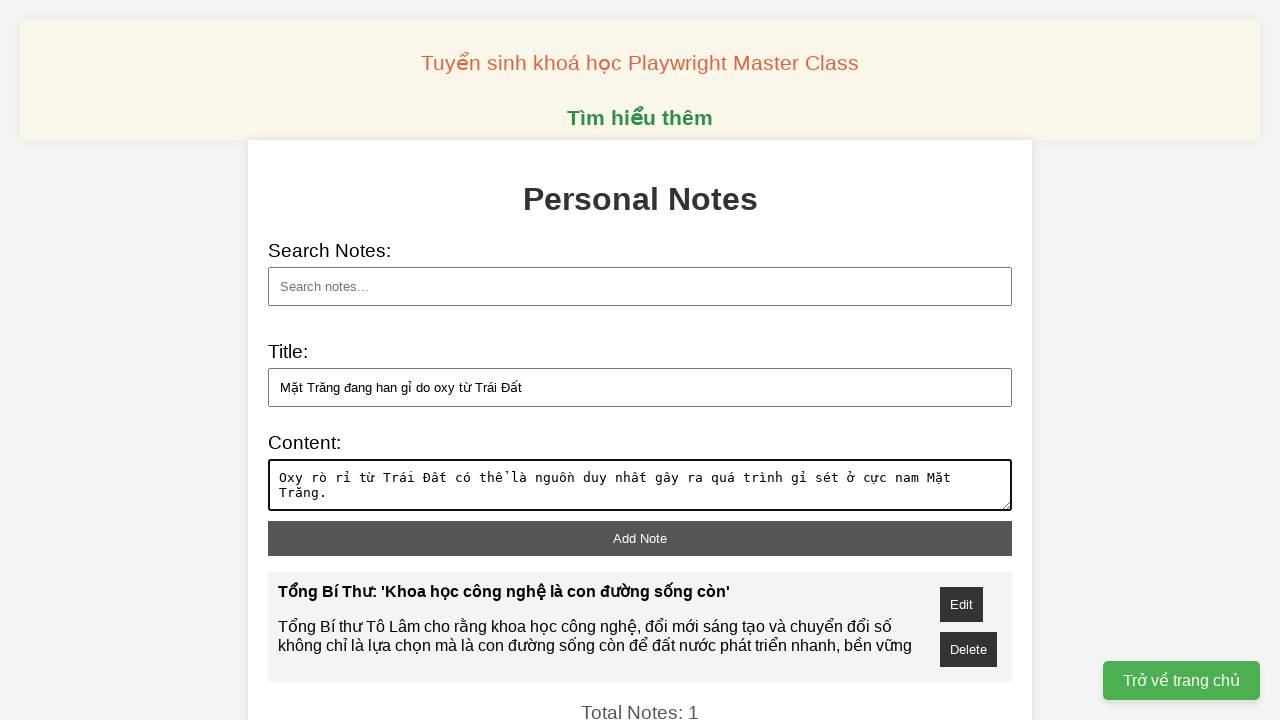

Clicked add note button to save note about 'Mặt Trăng đang han gỉ do oxy từ Trái Đất' at (640, 538) on xpath=//button[@id='add-note']
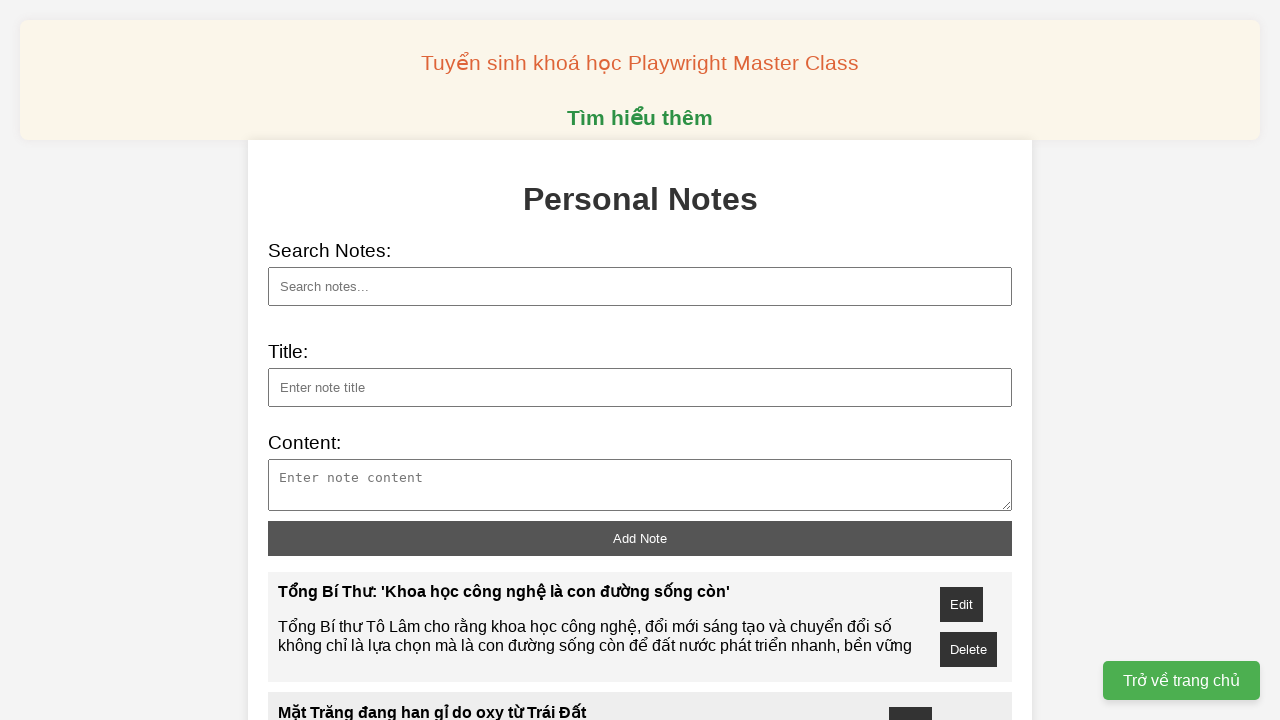

Filled note title field with 'Cây cầu cao nhất thế giới ở Trung Quốc được xây như thế nào' on xpath=//input[@id='note-title']
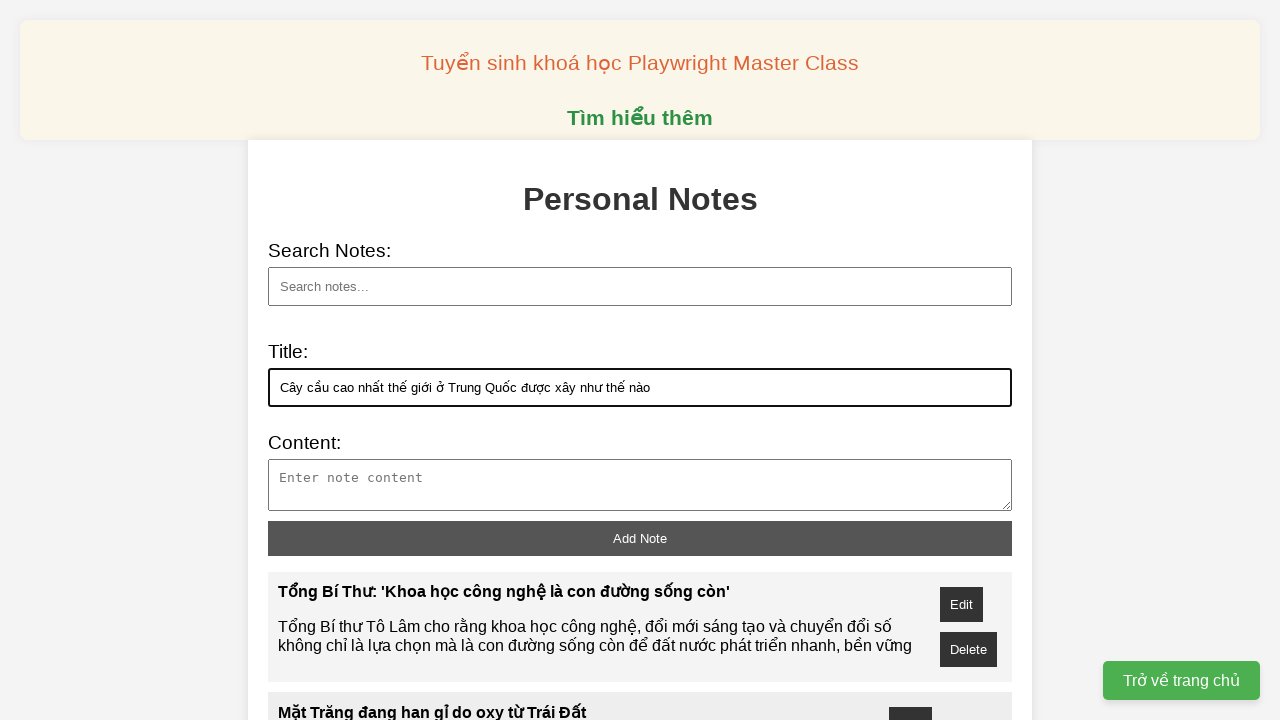

Filled note content field with content about 'Cây cầu cao nhất thế giới ở Trung Quốc được xây như thế nào' on xpath=//textarea[@id='note-content']
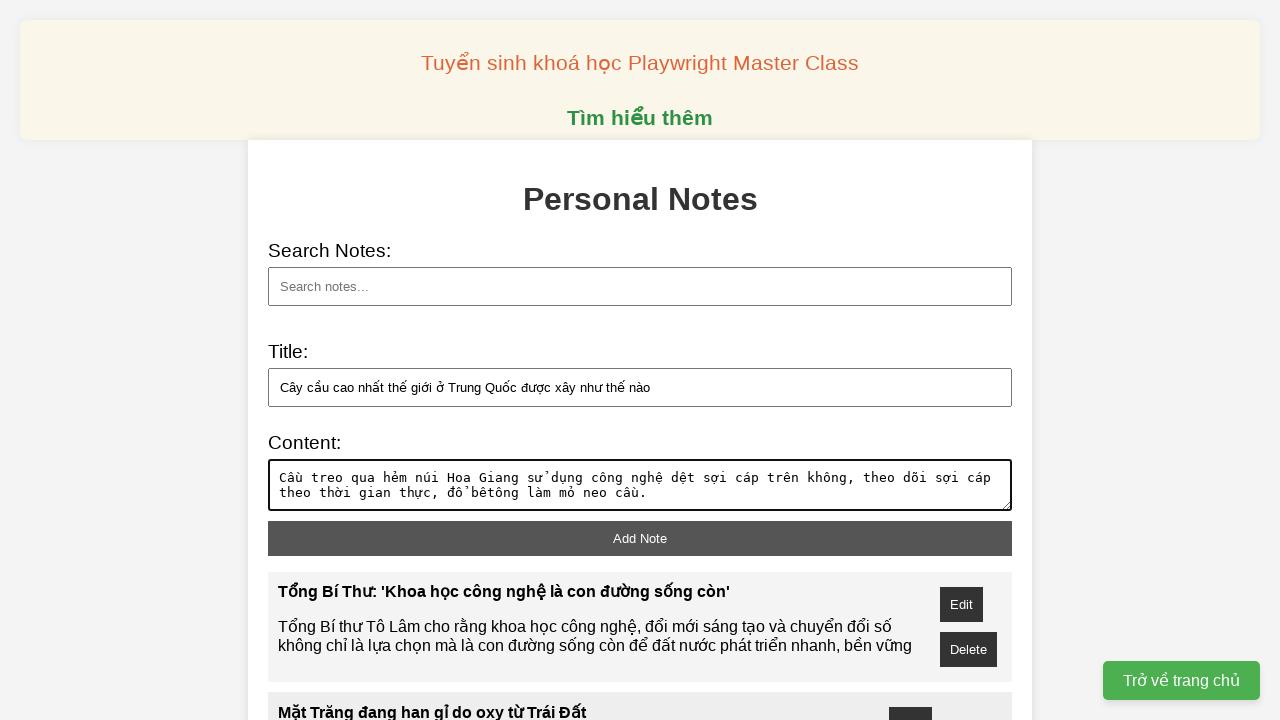

Clicked add note button to save note about 'Cây cầu cao nhất thế giới ở Trung Quốc được xây như thế nào' at (640, 538) on xpath=//button[@id='add-note']
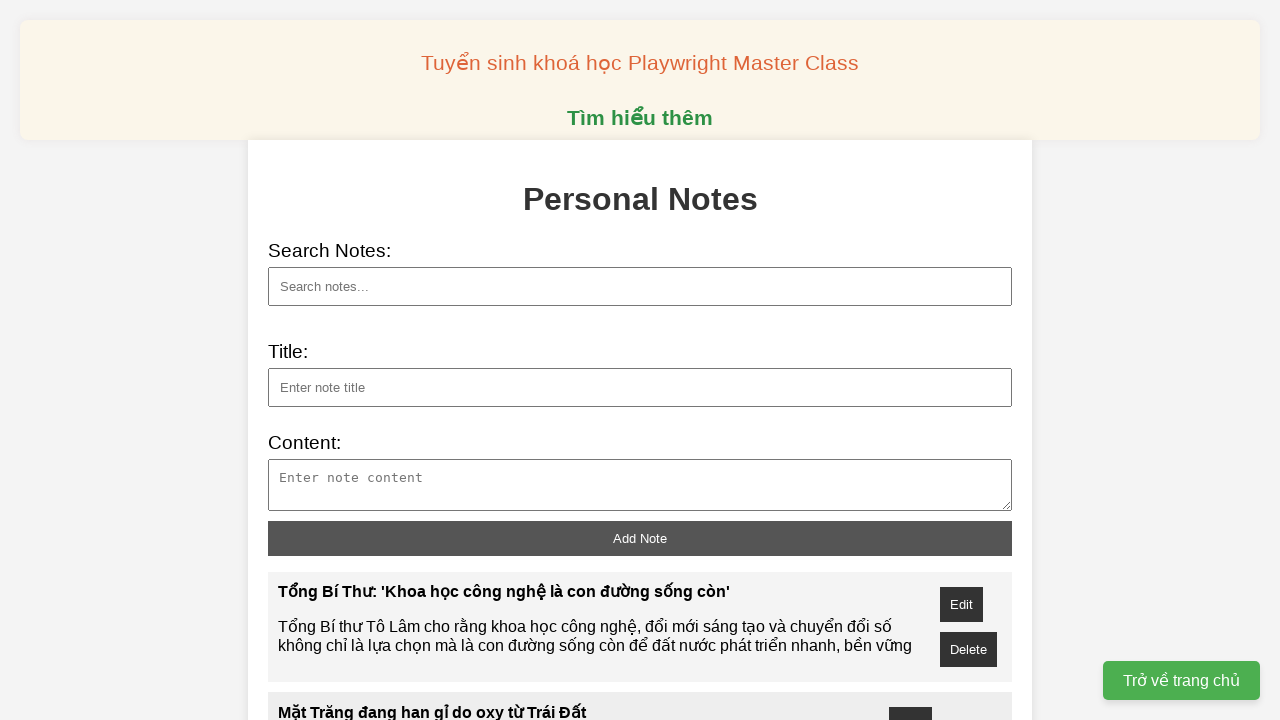

Filled note title field with 'Startup Phần Lan trở thành 'đế chế' nhẫn thông minh tỷ USD thế nào' on xpath=//input[@id='note-title']
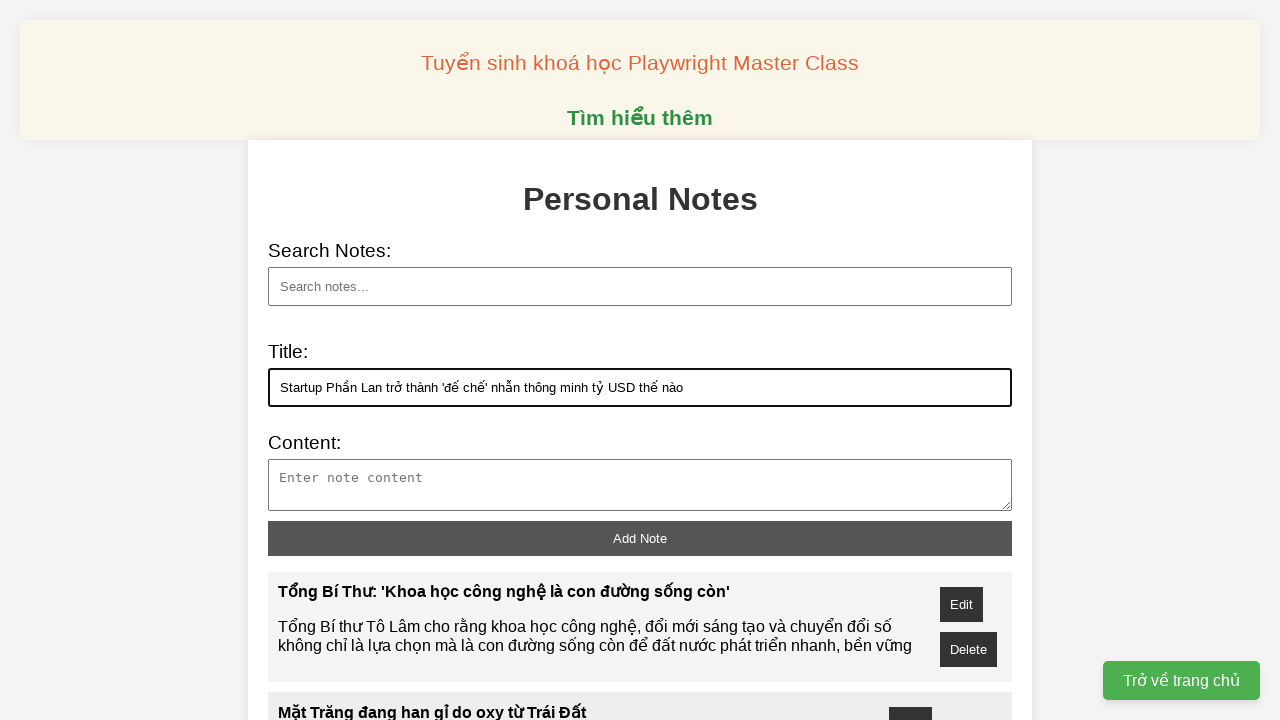

Filled note content field with content about 'Startup Phần Lan trở thành 'đế chế' nhẫn thông minh tỷ USD thế nào' on xpath=//textarea[@id='note-content']
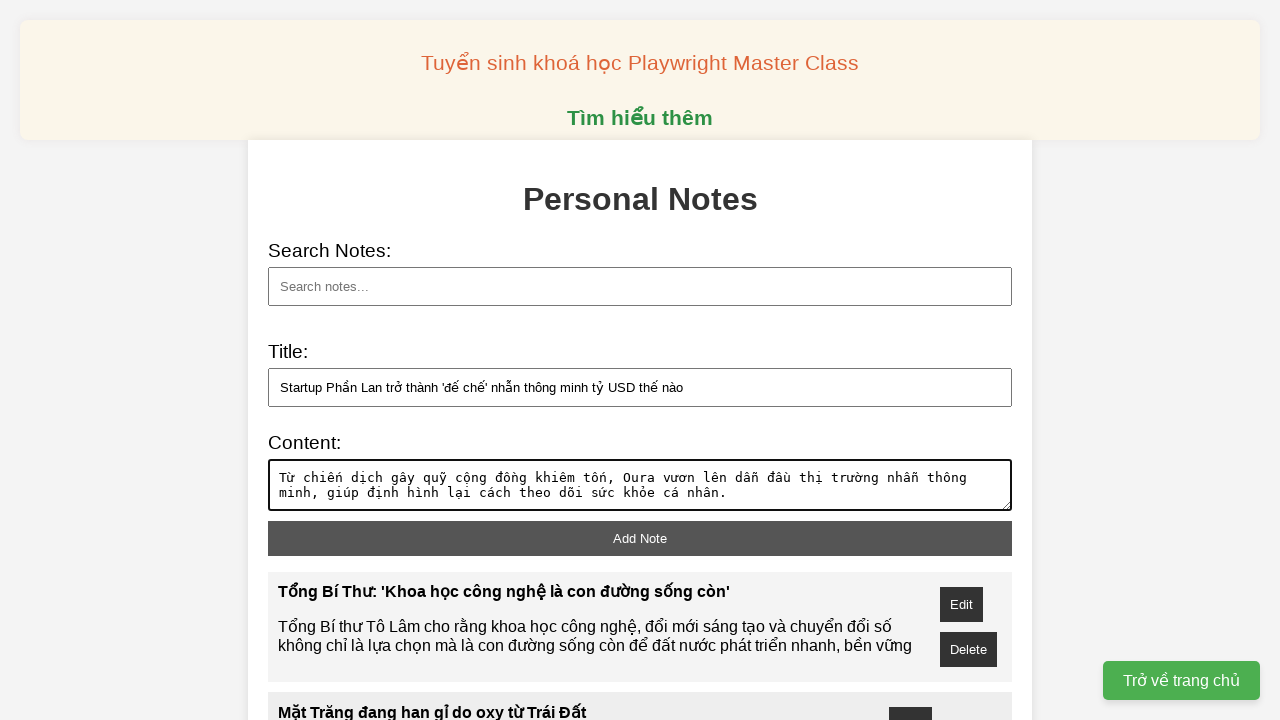

Clicked add note button to save note about 'Startup Phần Lan trở thành 'đế chế' nhẫn thông minh tỷ USD thế nào' at (640, 538) on xpath=//button[@id='add-note']
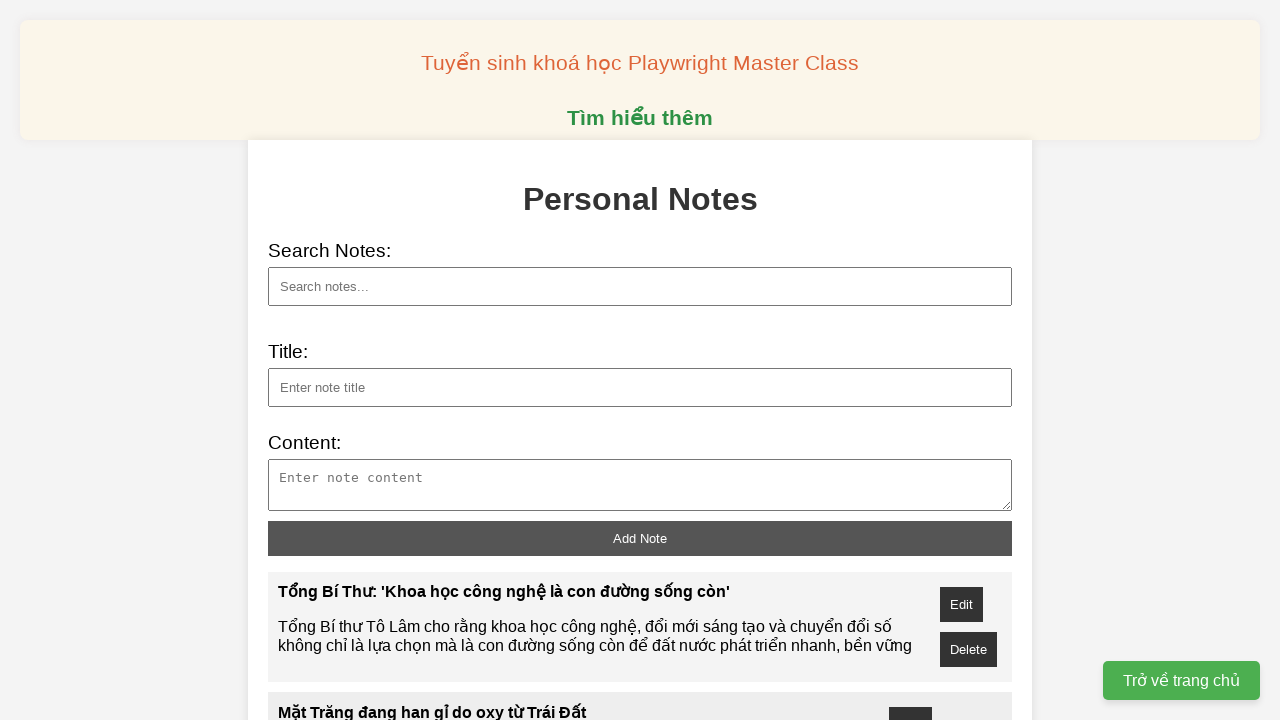

Filled note title field with 'Hàn Quốc chạy đua khôi phục 647 dịch vụ công trực tuyến' on xpath=//input[@id='note-title']
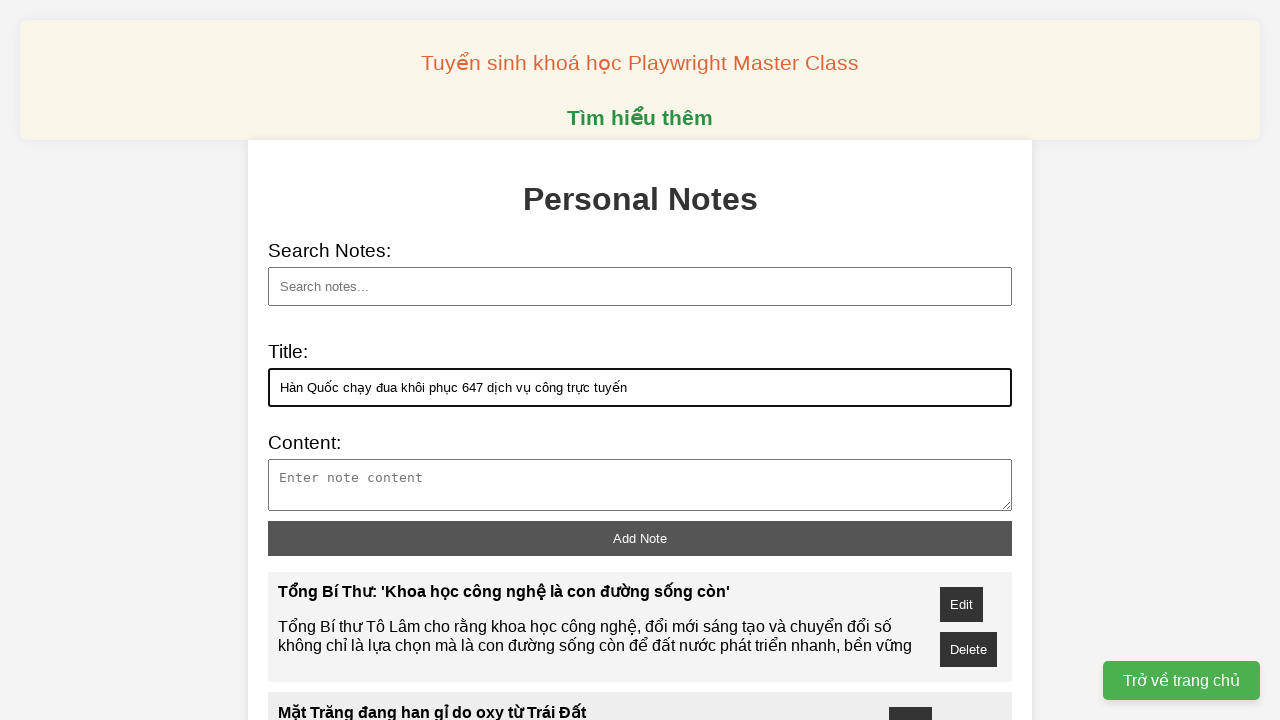

Filled note content field with content about 'Hàn Quốc chạy đua khôi phục 647 dịch vụ công trực tuyến' on xpath=//textarea[@id='note-content']
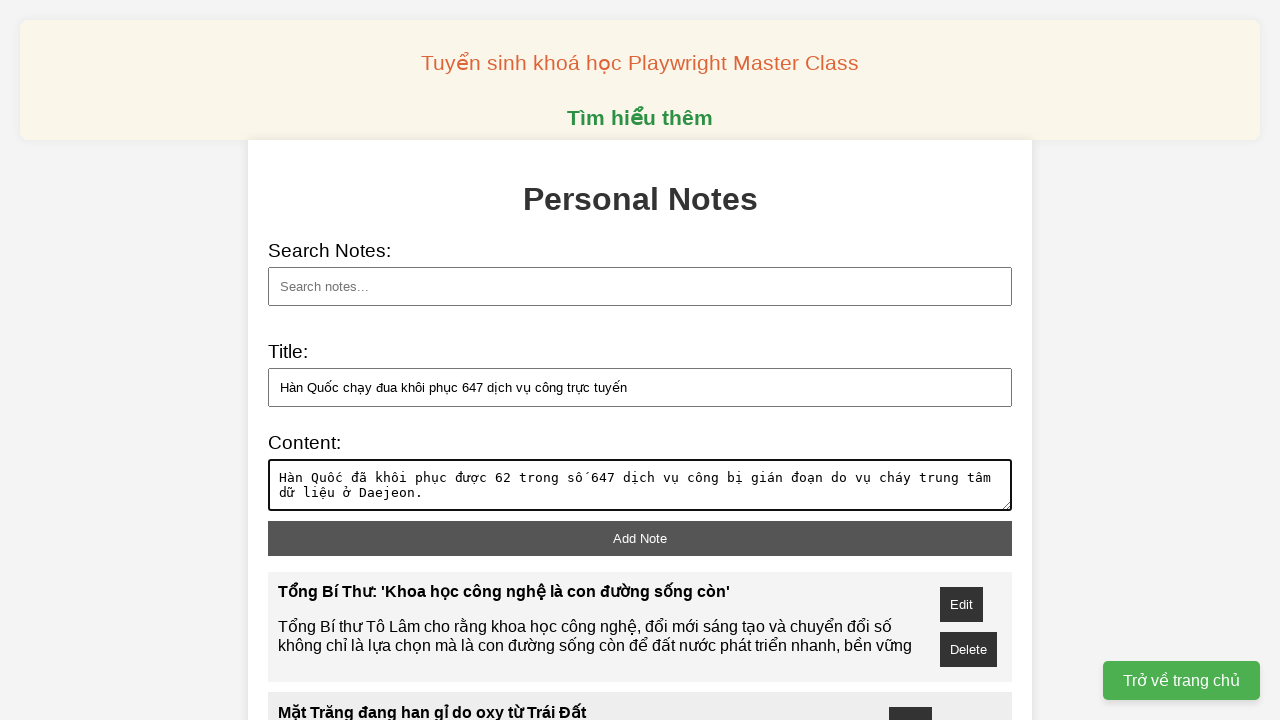

Clicked add note button to save note about 'Hàn Quốc chạy đua khôi phục 647 dịch vụ công trực tuyến' at (640, 538) on xpath=//button[@id='add-note']
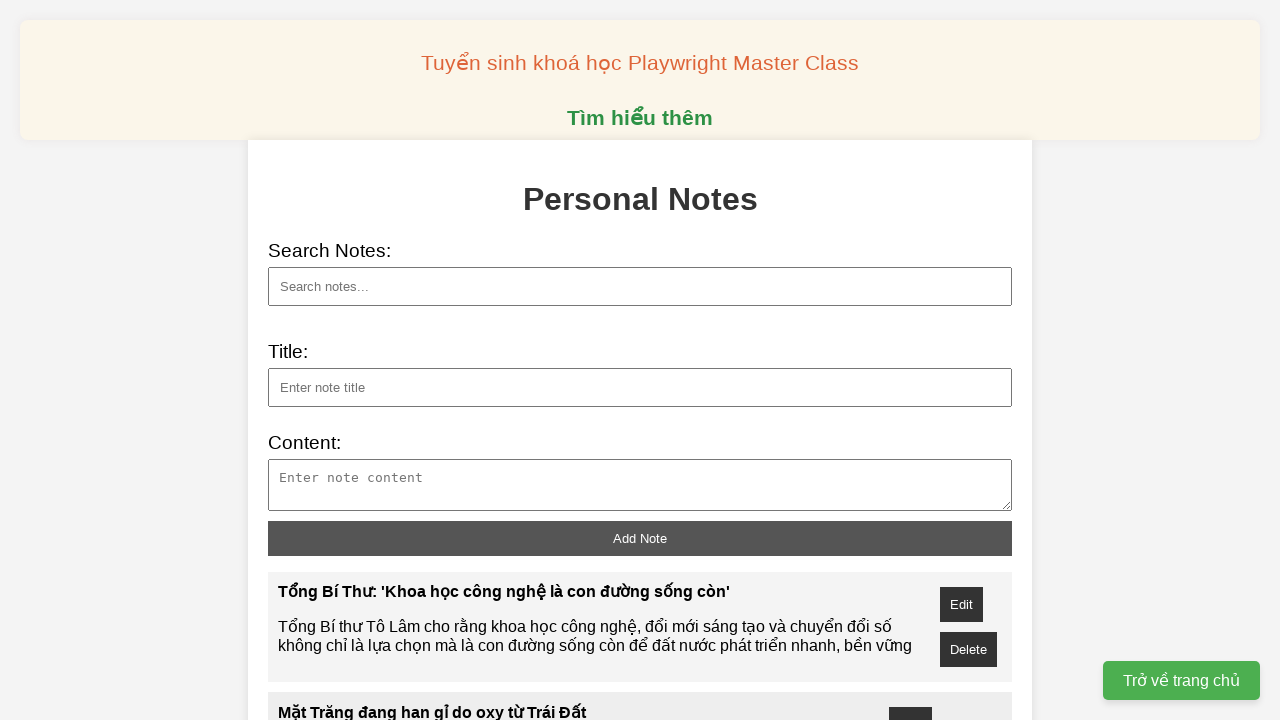

Filled note title field with ''Nên đưa AI vào tiểu học nhưng cần lộ trình thận trọng'' on xpath=//input[@id='note-title']
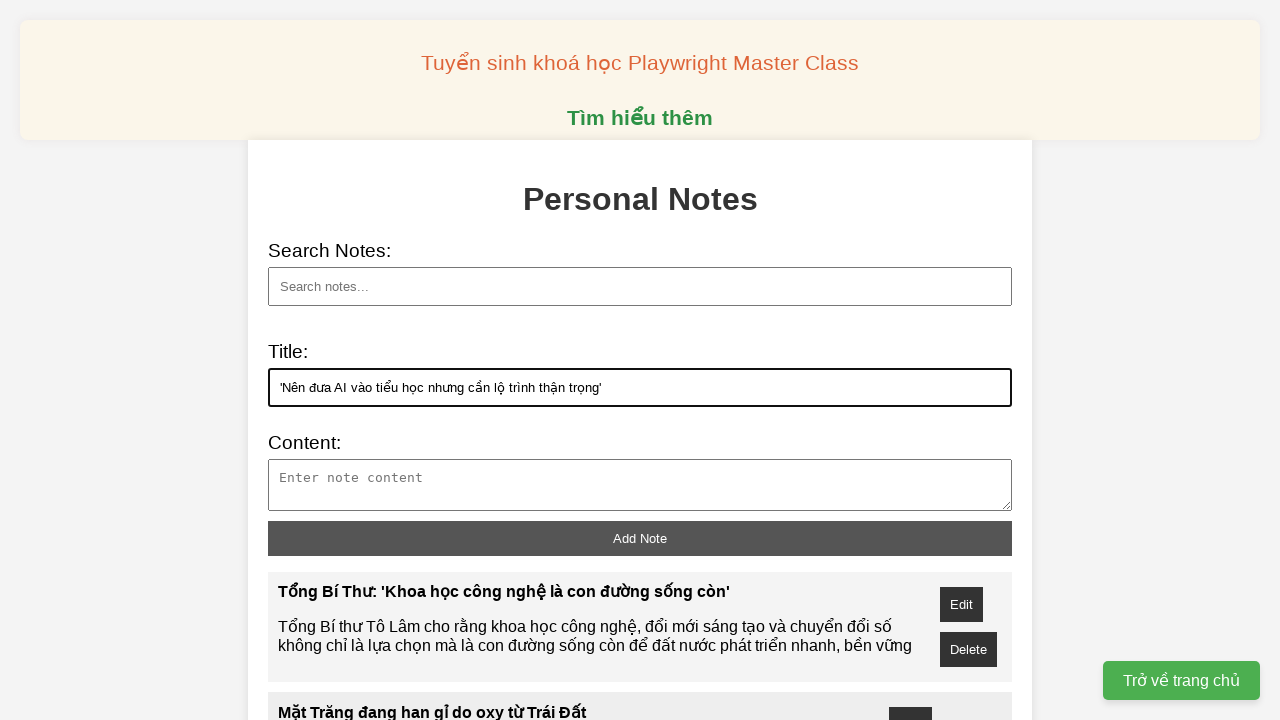

Filled note content field with content about ''Nên đưa AI vào tiểu học nhưng cần lộ trình thận trọng'' on xpath=//textarea[@id='note-content']
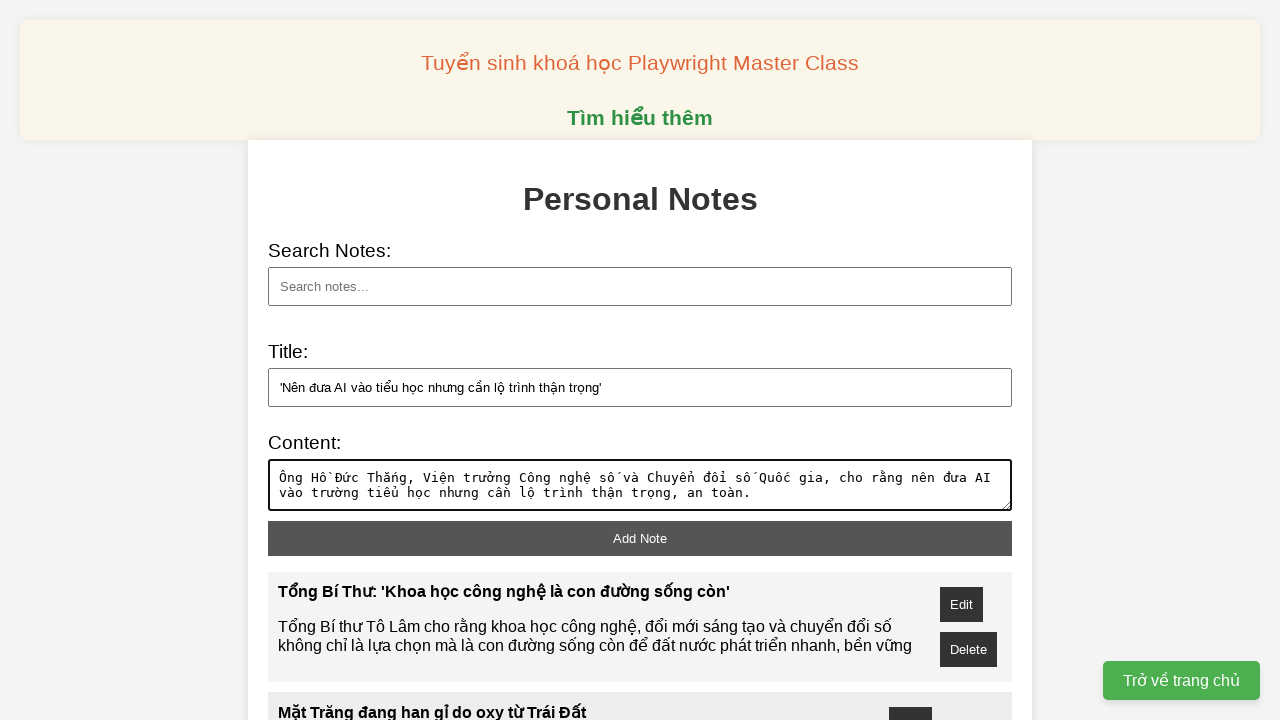

Clicked add note button to save note about ''Nên đưa AI vào tiểu học nhưng cần lộ trình thận trọng'' at (640, 538) on xpath=//button[@id='add-note']
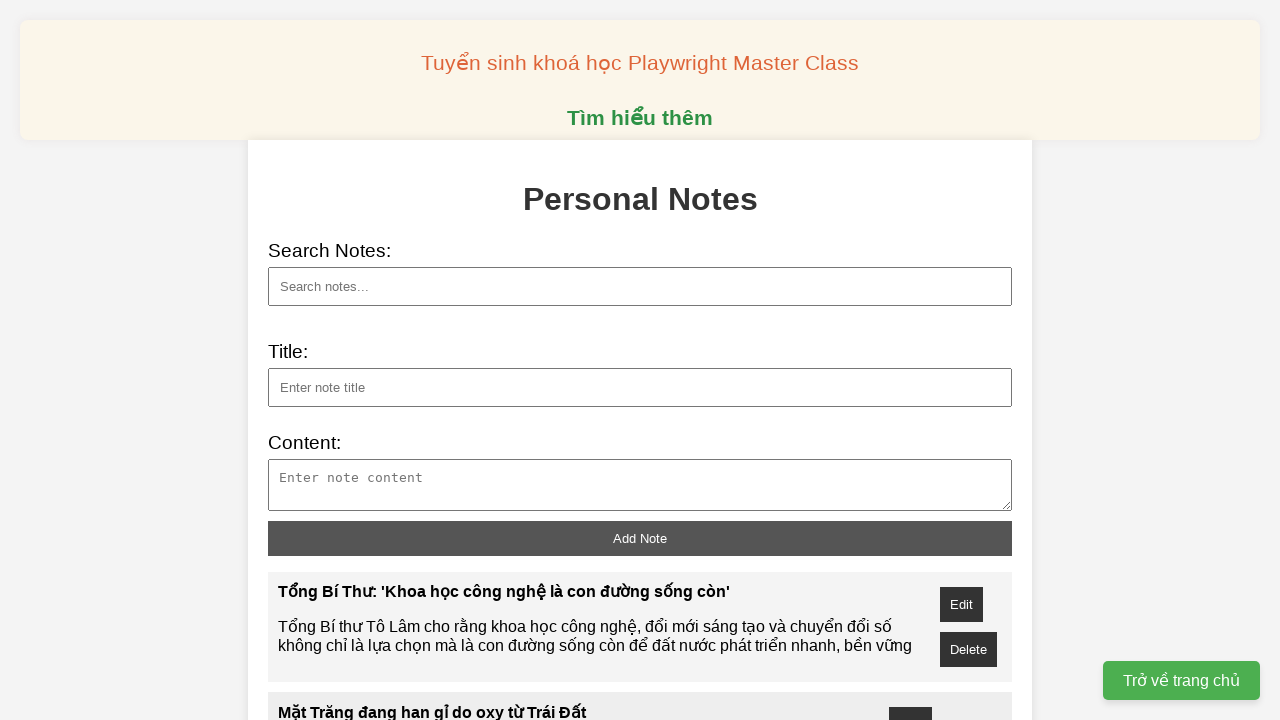

Filled note title field with 'FPT đạt ba giải thưởng tại AI4VN' on xpath=//input[@id='note-title']
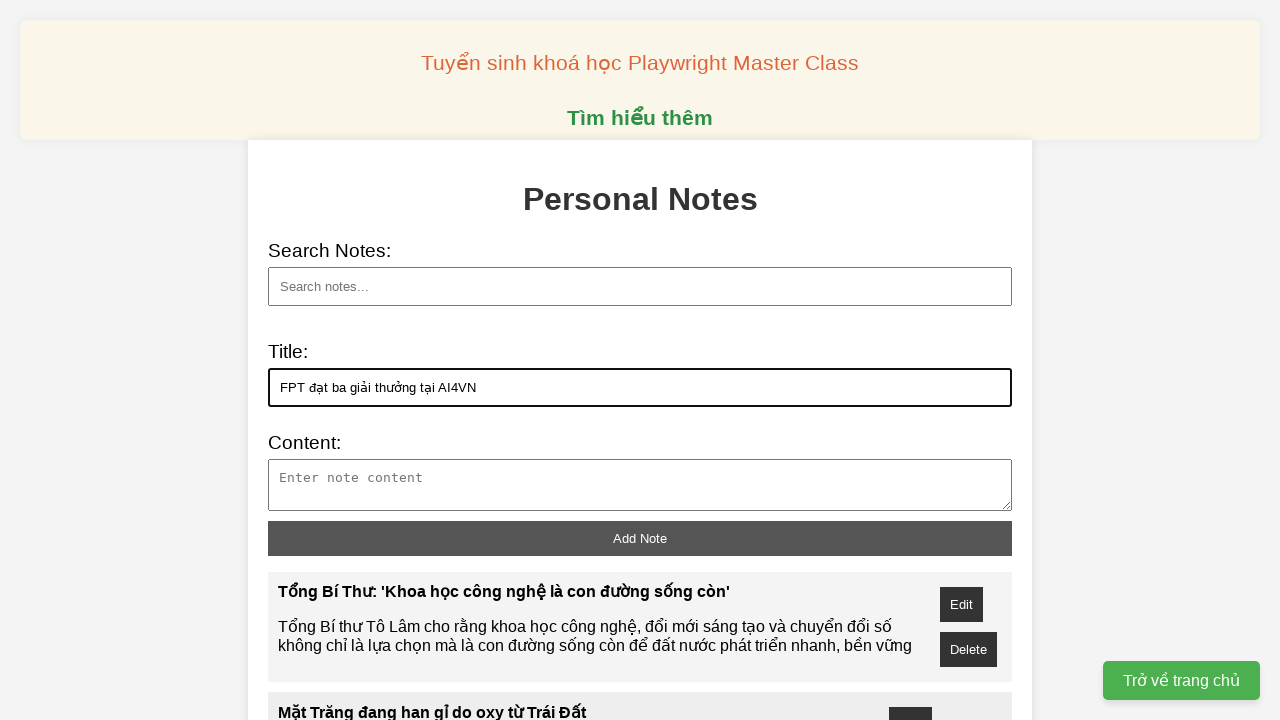

Filled note content field with content about 'FPT đạt ba giải thưởng tại AI4VN' on xpath=//textarea[@id='note-content']
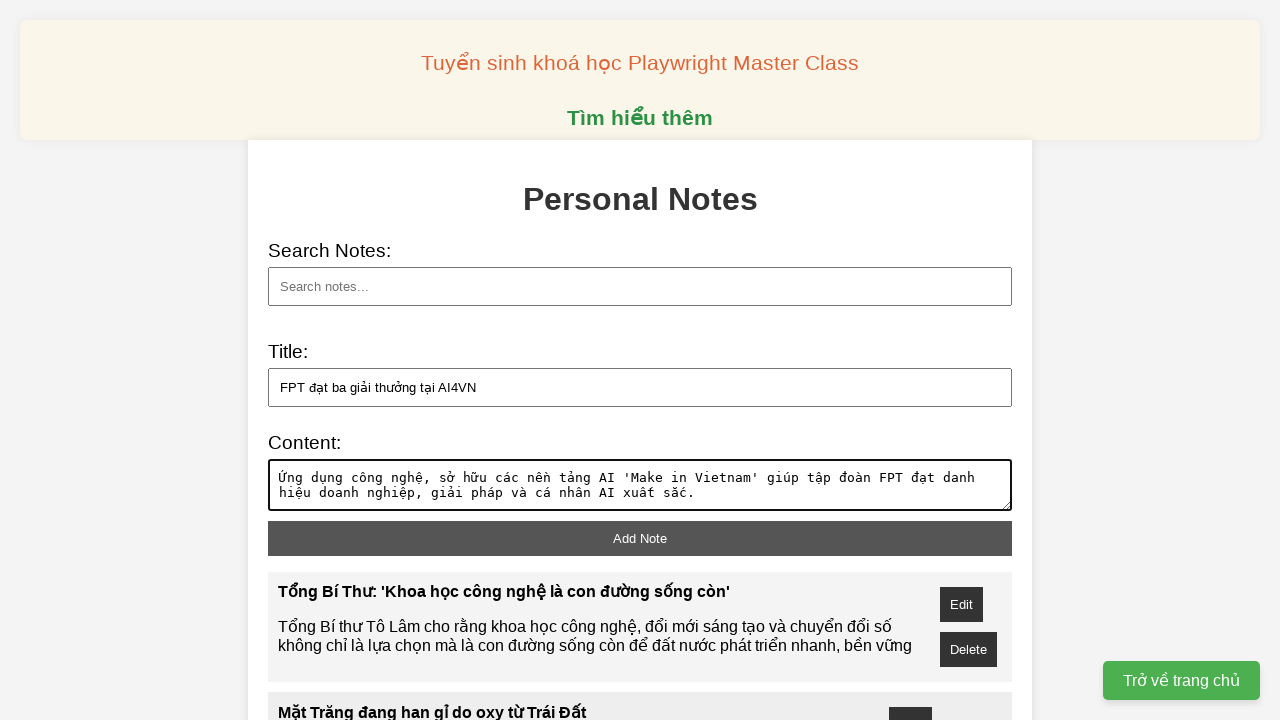

Clicked add note button to save note about 'FPT đạt ba giải thưởng tại AI4VN' at (640, 538) on xpath=//button[@id='add-note']
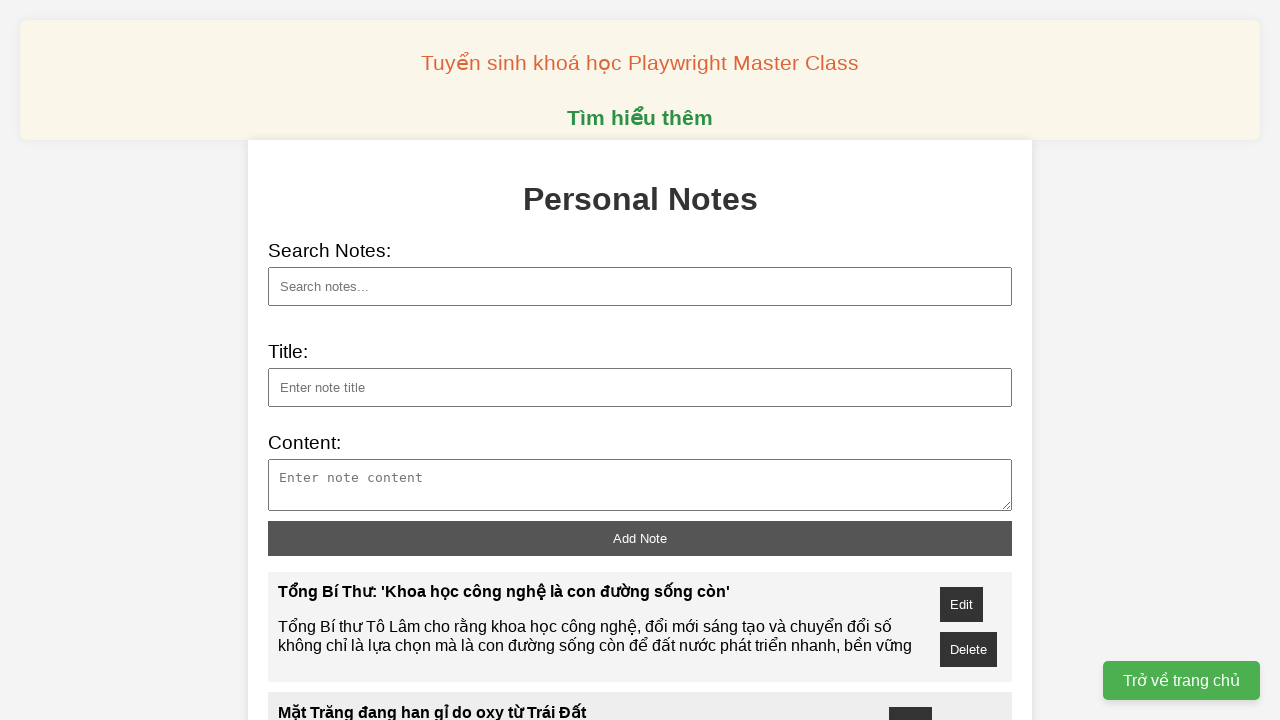

Filled note title field with 'Ba nâng cấp đáng chờ đợi ở iPhone 18' on xpath=//input[@id='note-title']
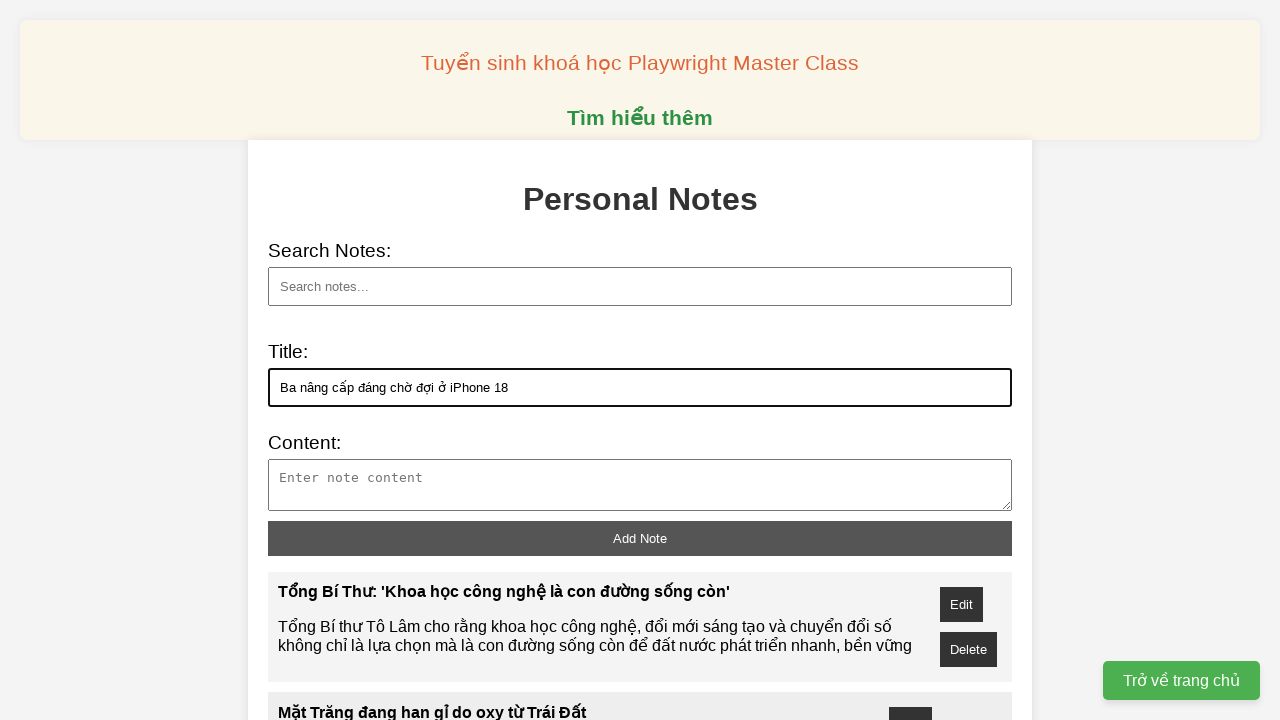

Filled note content field with content about 'Ba nâng cấp đáng chờ đợi ở iPhone 18' on xpath=//textarea[@id='note-content']
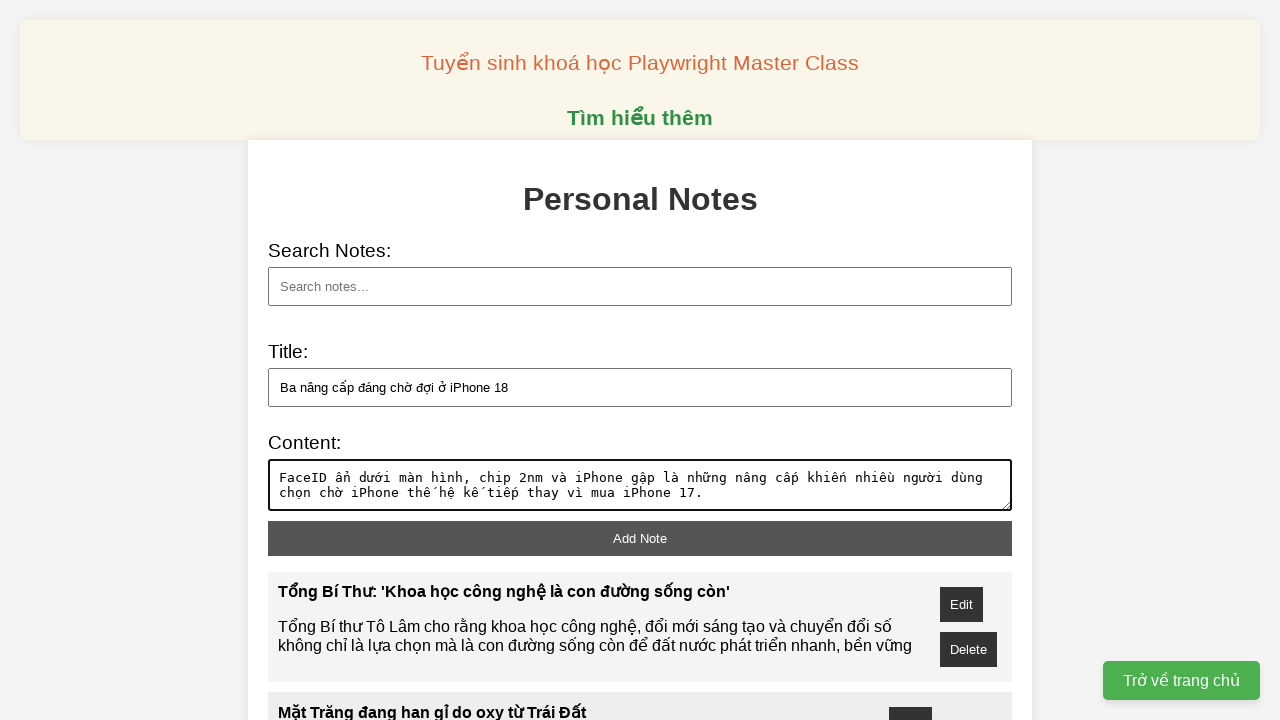

Clicked add note button to save note about 'Ba nâng cấp đáng chờ đợi ở iPhone 18' at (640, 538) on xpath=//button[@id='add-note']
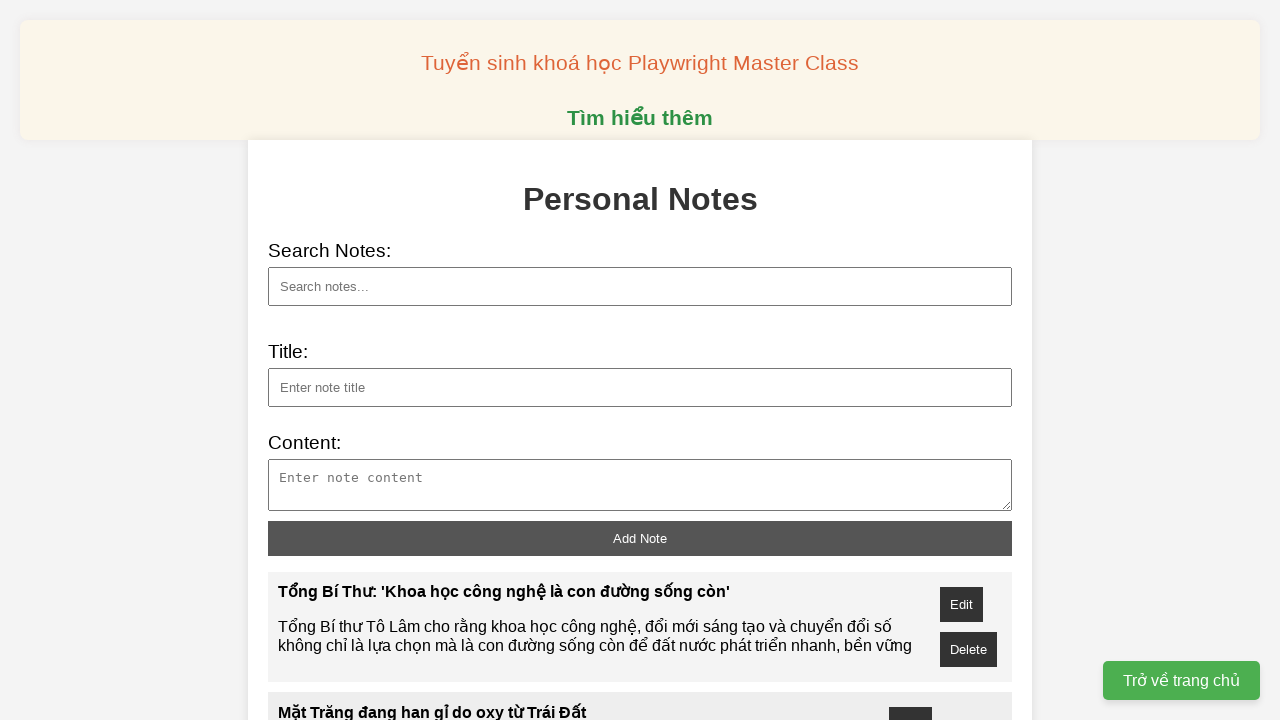

Filled note title field with 'Chế độ phản trọng lực giúp robot chịu mọi đòn tấn công' on xpath=//input[@id='note-title']
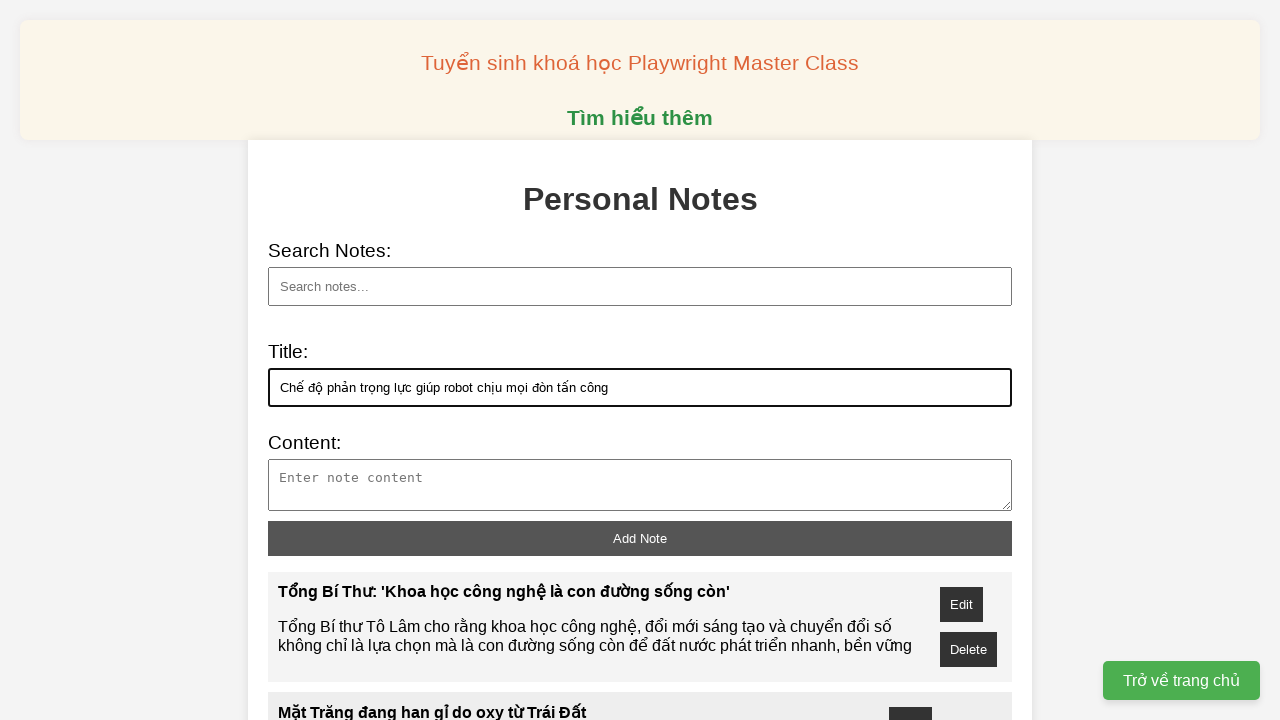

Filled note content field with content about 'Chế độ phản trọng lực giúp robot chịu mọi đòn tấn công' on xpath=//textarea[@id='note-content']
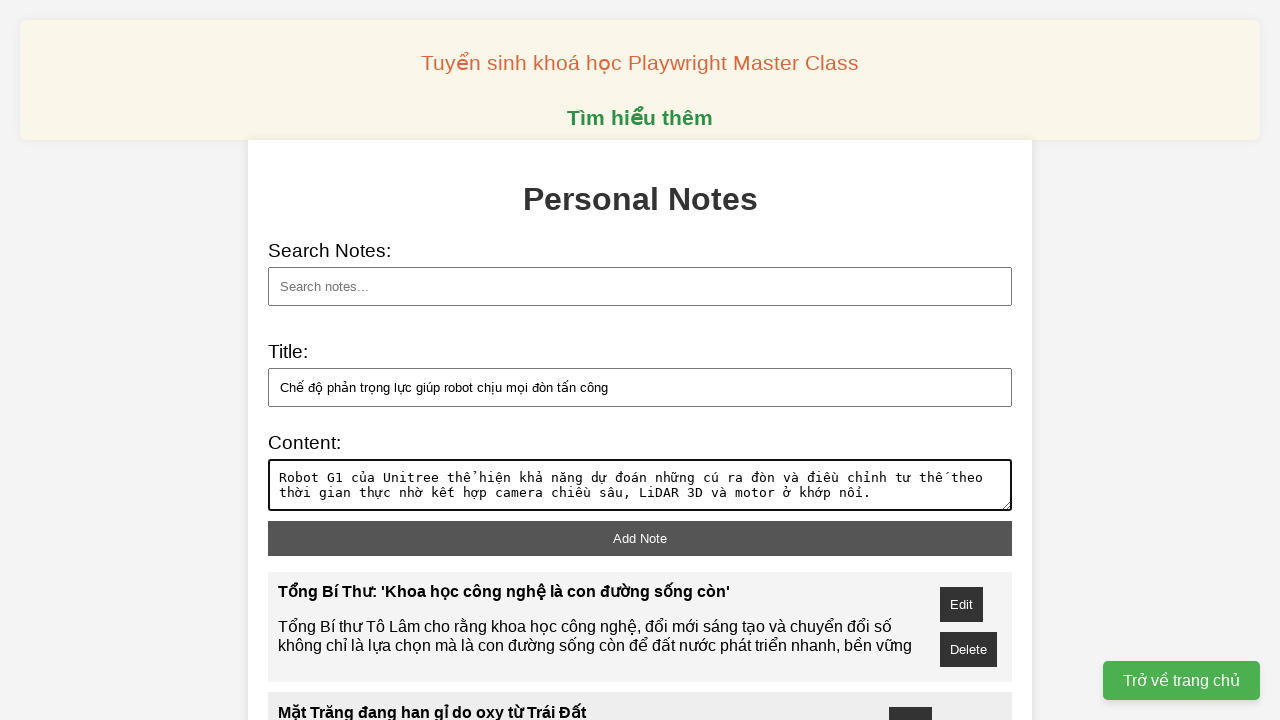

Clicked add note button to save note about 'Chế độ phản trọng lực giúp robot chịu mọi đòn tấn công' at (640, 538) on xpath=//button[@id='add-note']
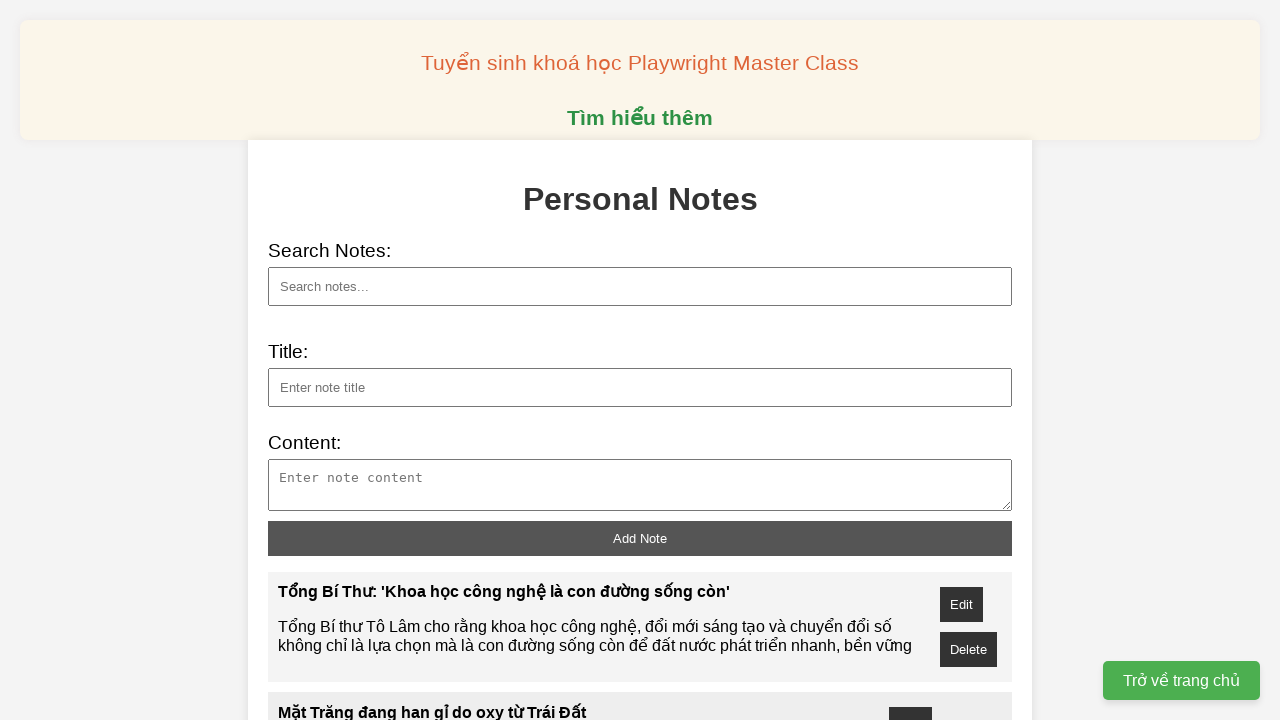

Filled search field with 'iPhone 18' to find related note on xpath=//input[@id='search']
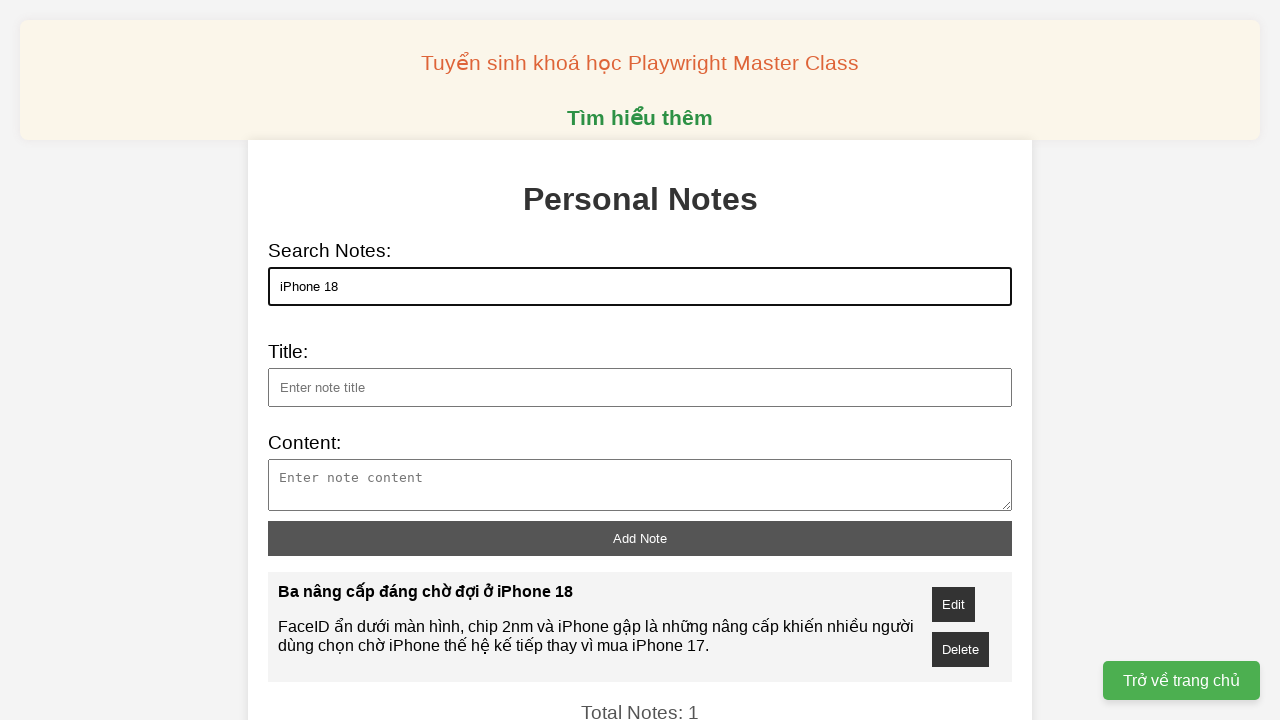

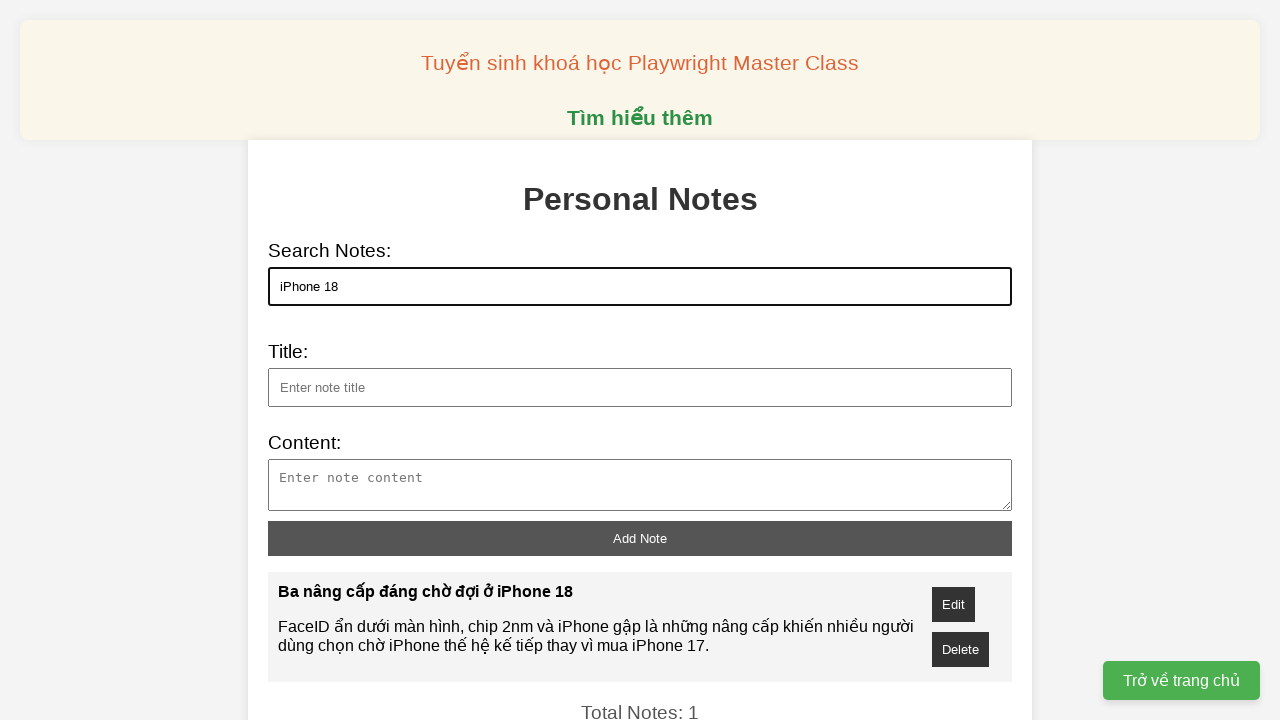